Tests form interactions on Formy project including filling text fields, clicking checkboxes, and selecting dropdown options using various XPath strategies

Starting URL: https://formy-project.herokuapp.com/form

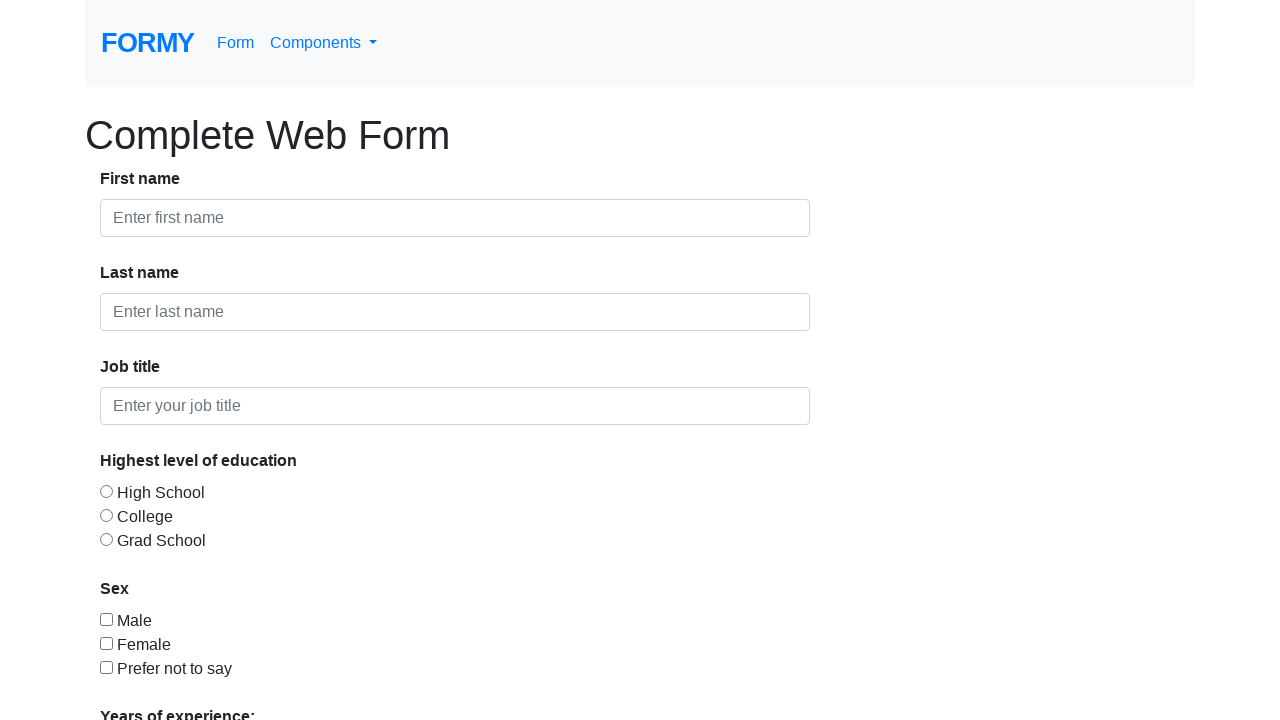

Filled first name field with 'Anton' using XPath attribute selector on //input[@placeholder='Enter first name']
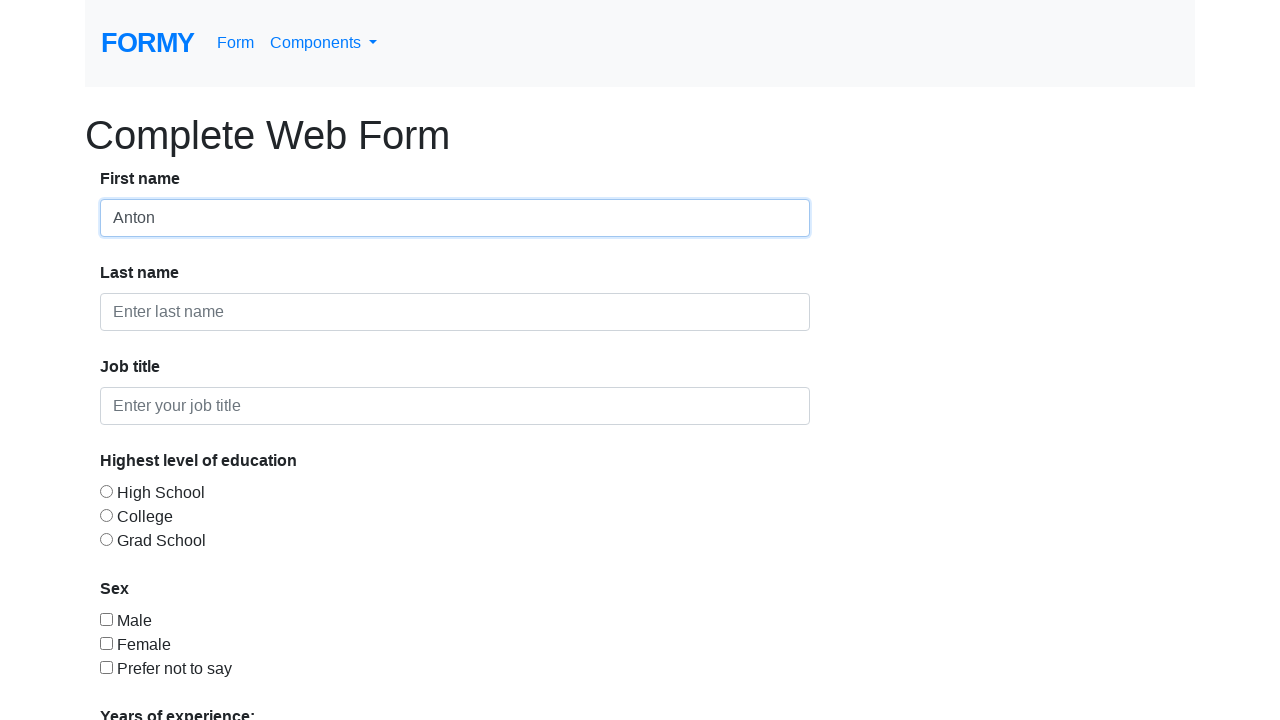

Filled last name field with 'Pann' using XPath wildcard selector on //*[@placeholder='Enter last name']
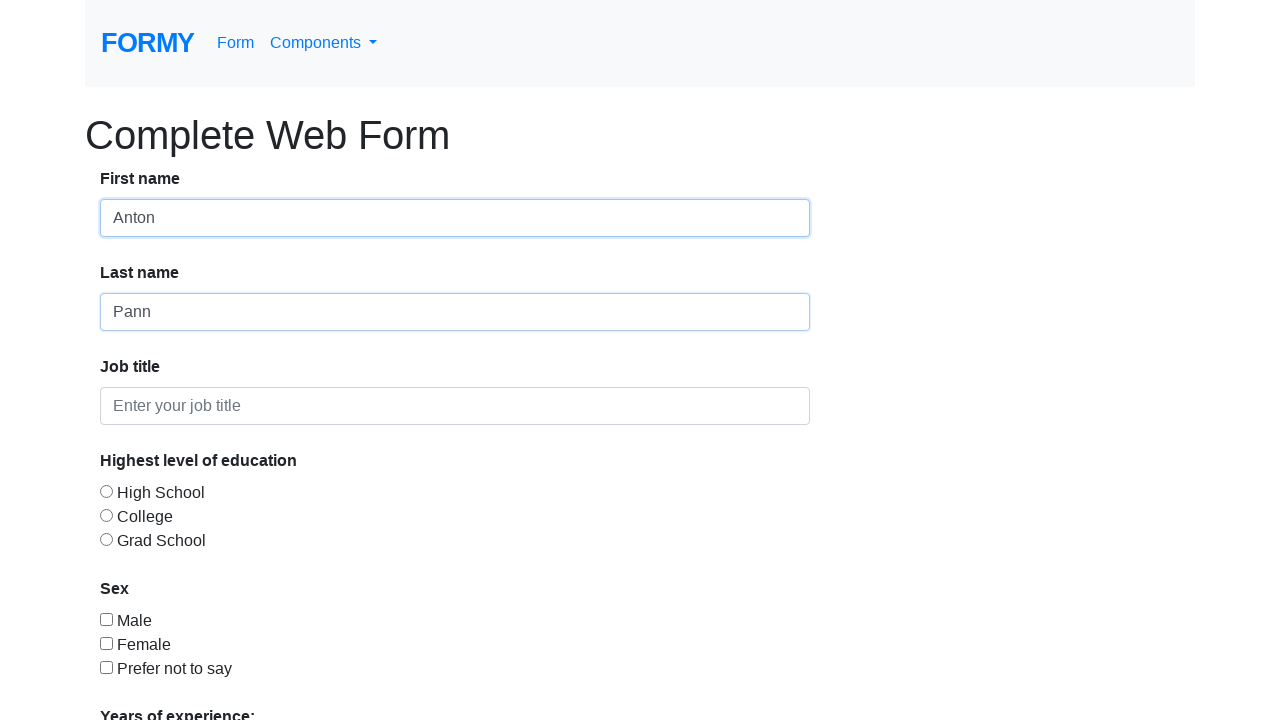

Filled field with 'Tester' using XPath child navigation on //div[@class='form-group']/div[3]/input
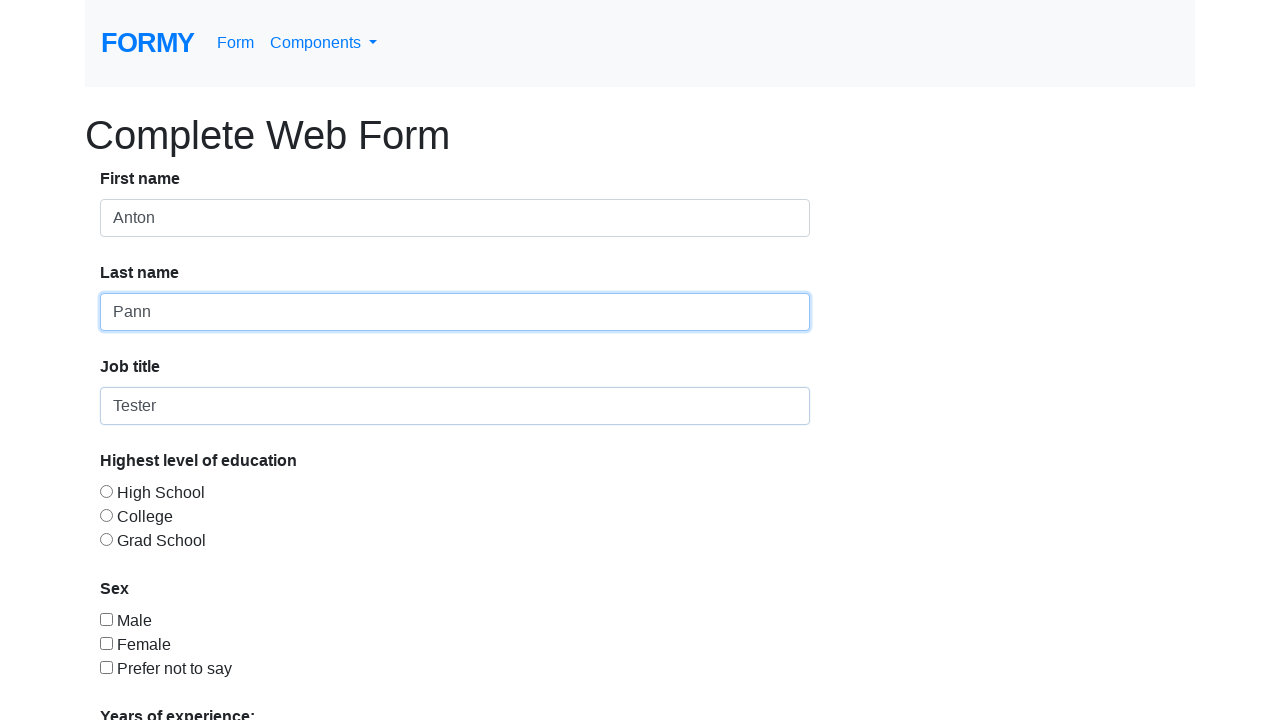

Clicked checkbox using XPath with index selector at (106, 619) on xpath=//div[@class='input-group'][2]/div[2]/input
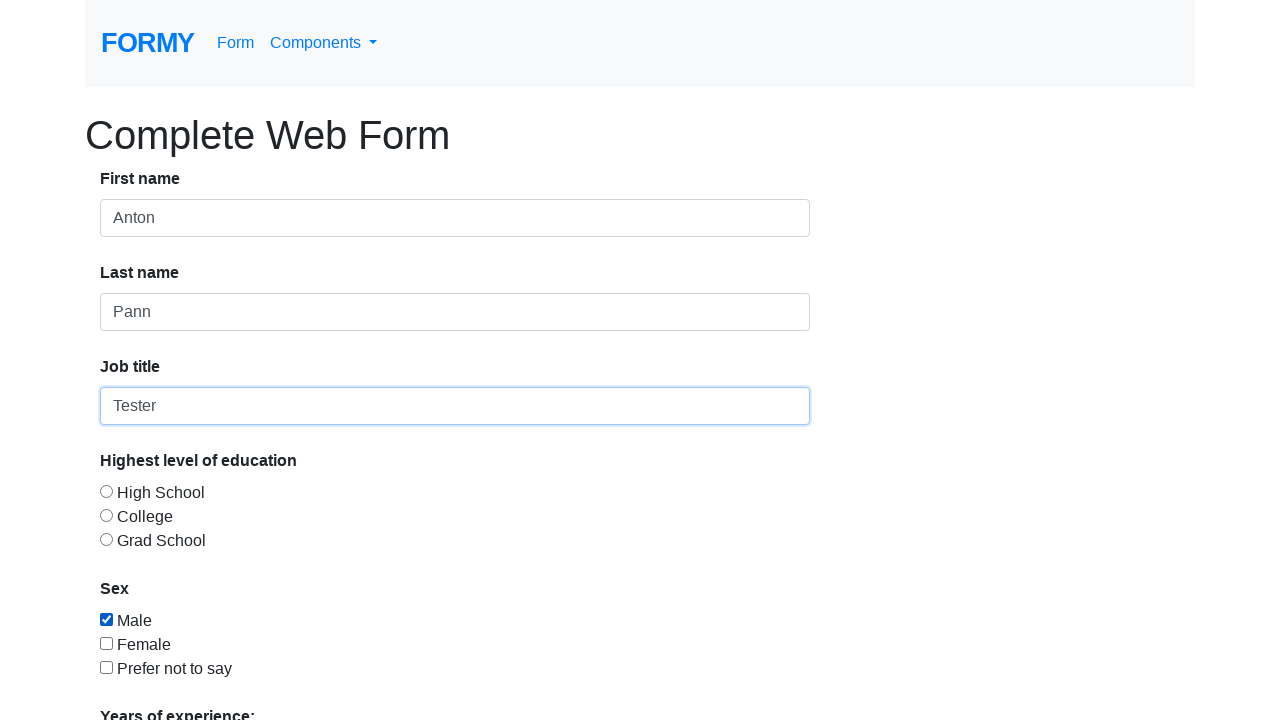

Cleared first name field on //input[@placeholder='Enter first name']
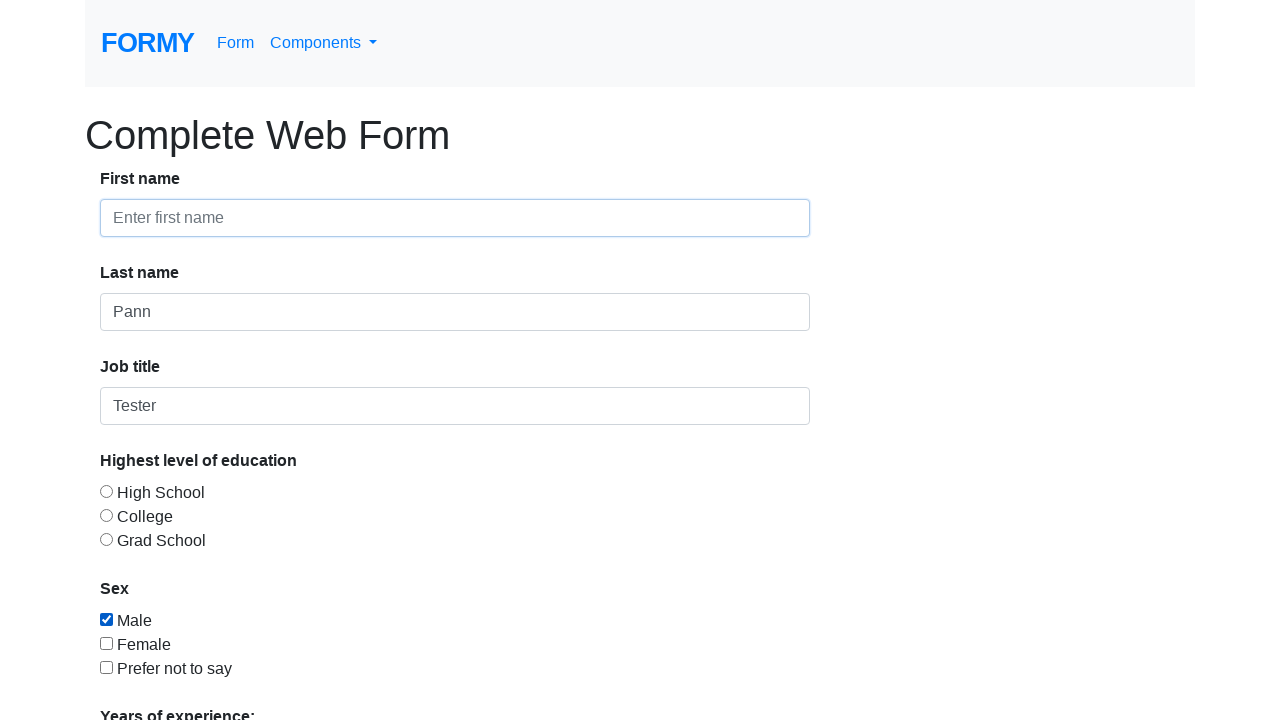

Cleared last name field on //*[@placeholder='Enter last name']
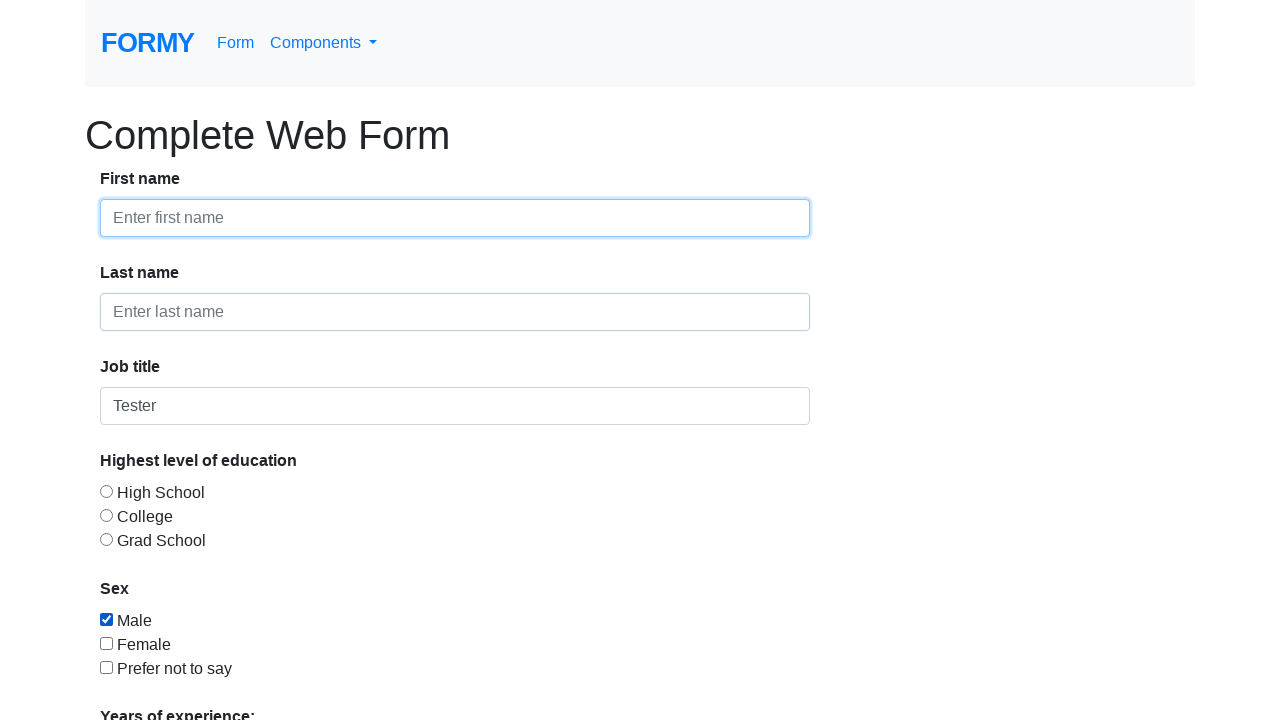

Filled form field using XPath OR operator (both conditions matched) on //input[@placeholder='Enter first name'] | //*[@placeholder='Enter last name']
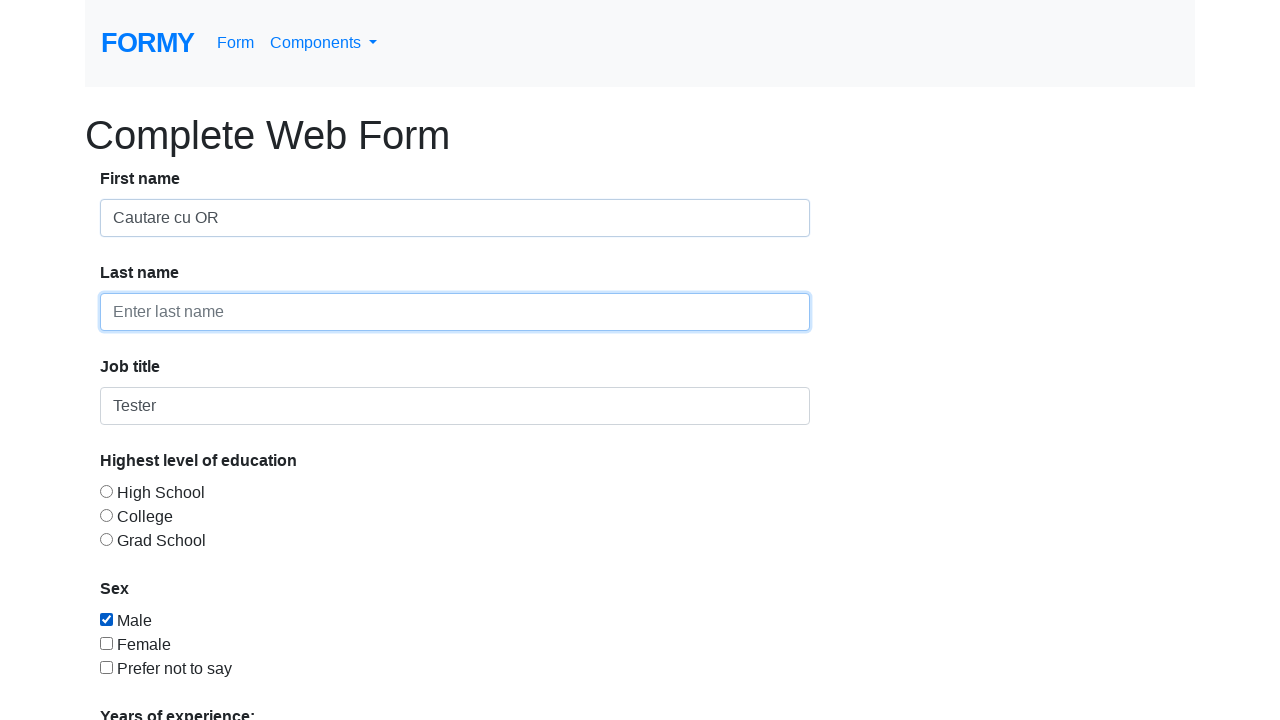

Filled form field using XPath OR operator (only second condition matched) on //input[@placeholder='Enter first names'] | //*[@placeholder='Enter last name']
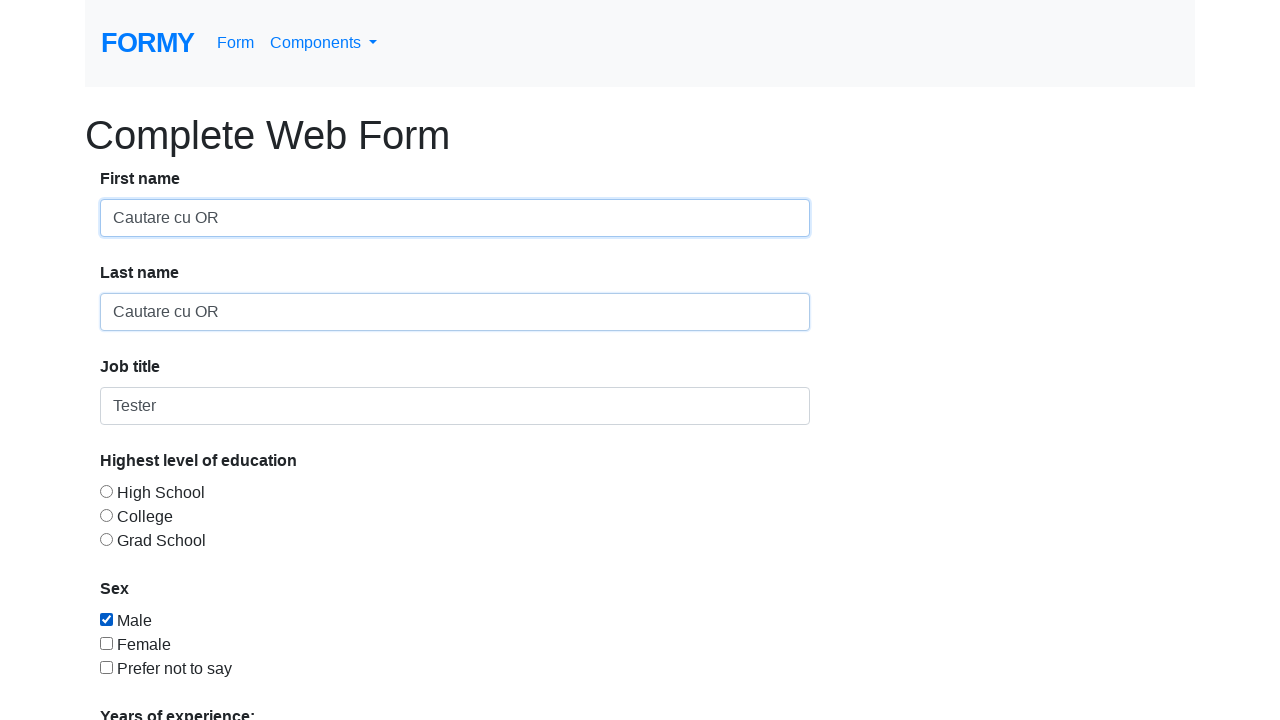

Selected '5-9' option from dropdown menu on //*[@id='select-menu']
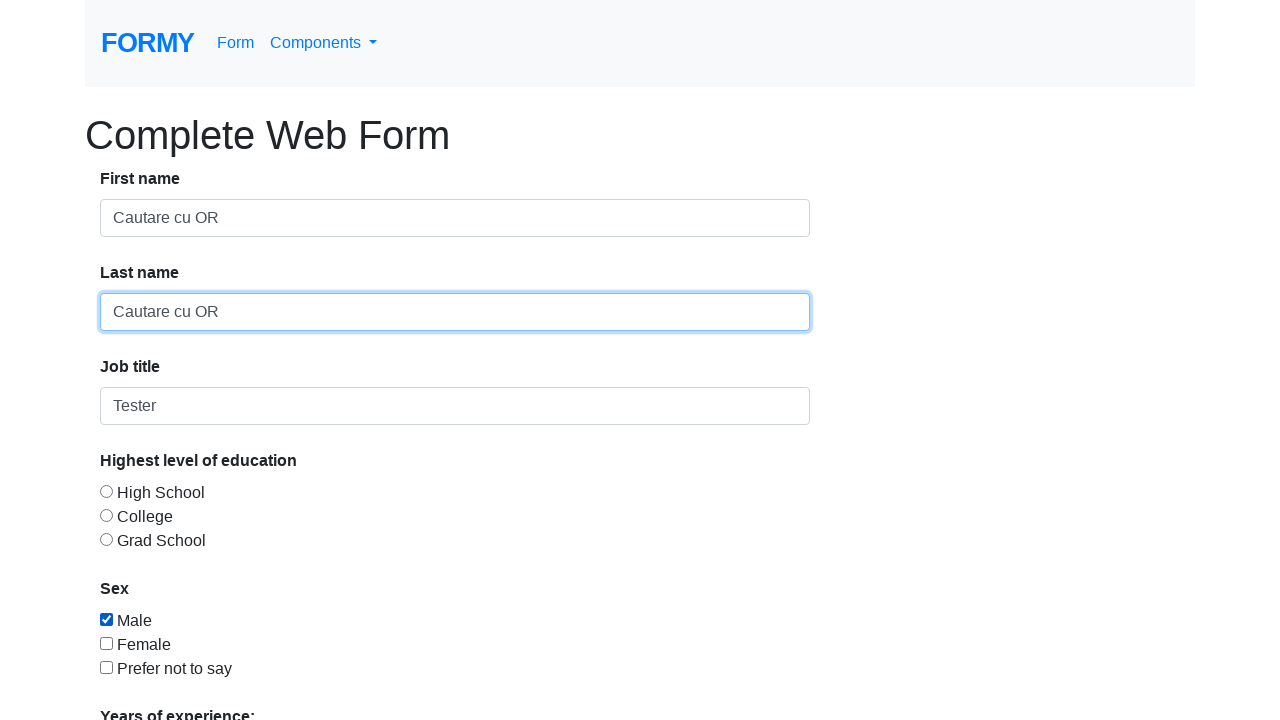

Waited 2 seconds
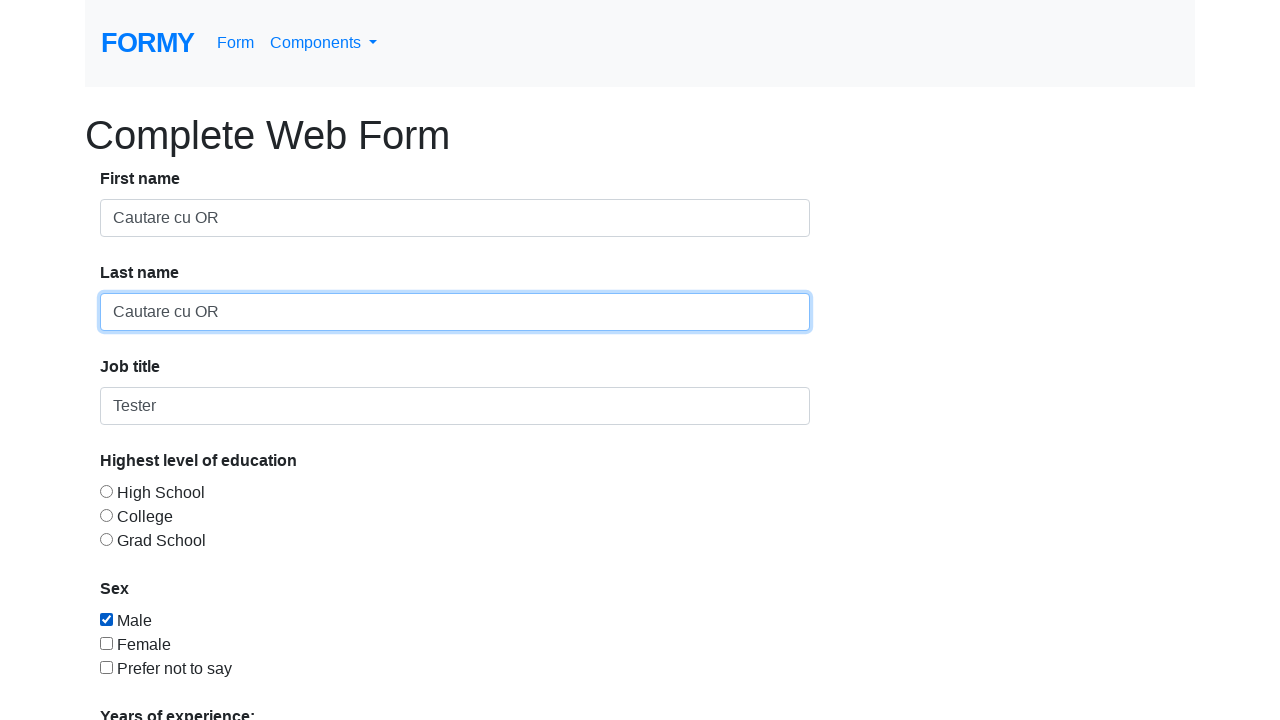

Selected '10+' option from dropdown menu on //*[@id='select-menu']
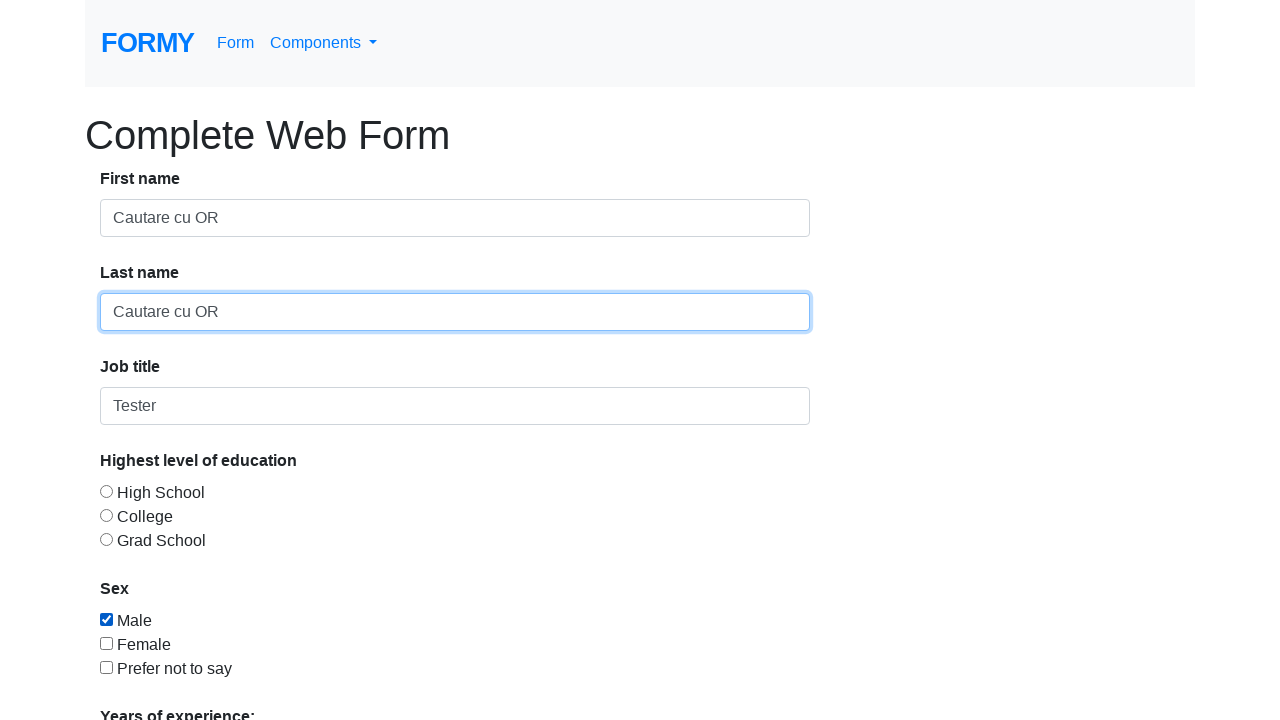

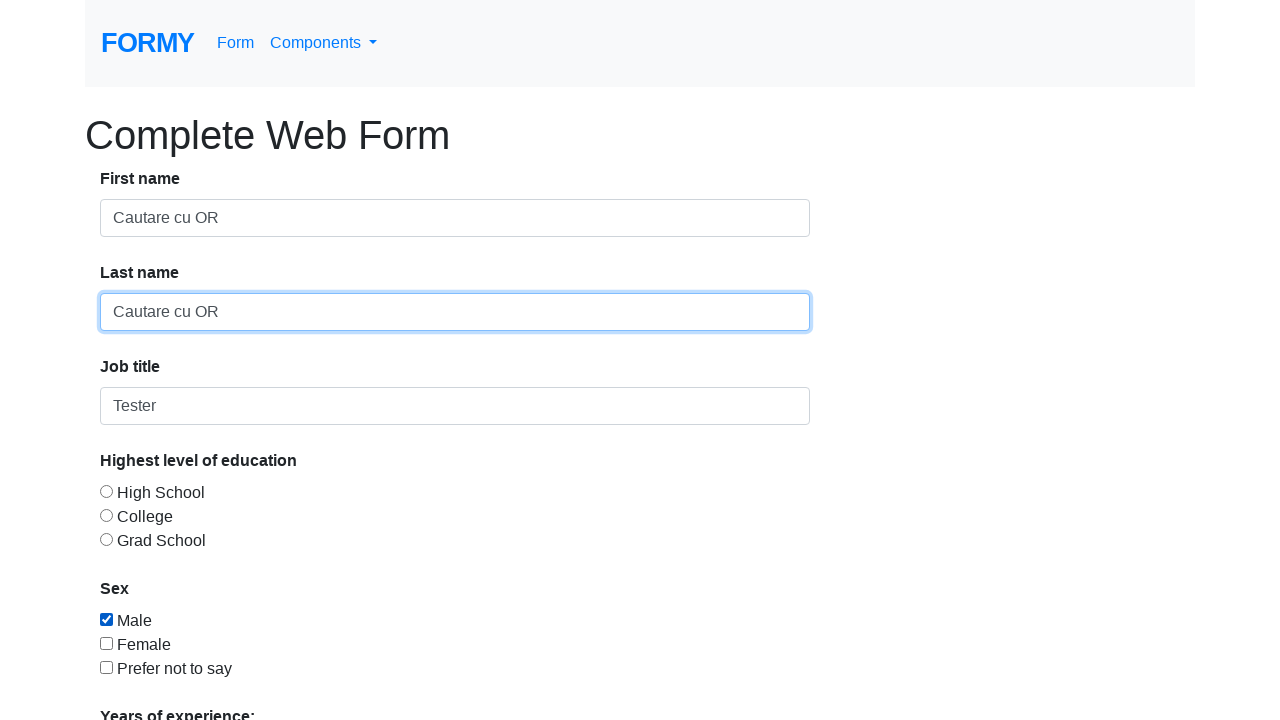